Tests unchecking the checkboxes - verifies first checkbox starts unchecked, then clicks second checkbox to uncheck it.

Starting URL: http://the-internet.herokuapp.com/checkboxes

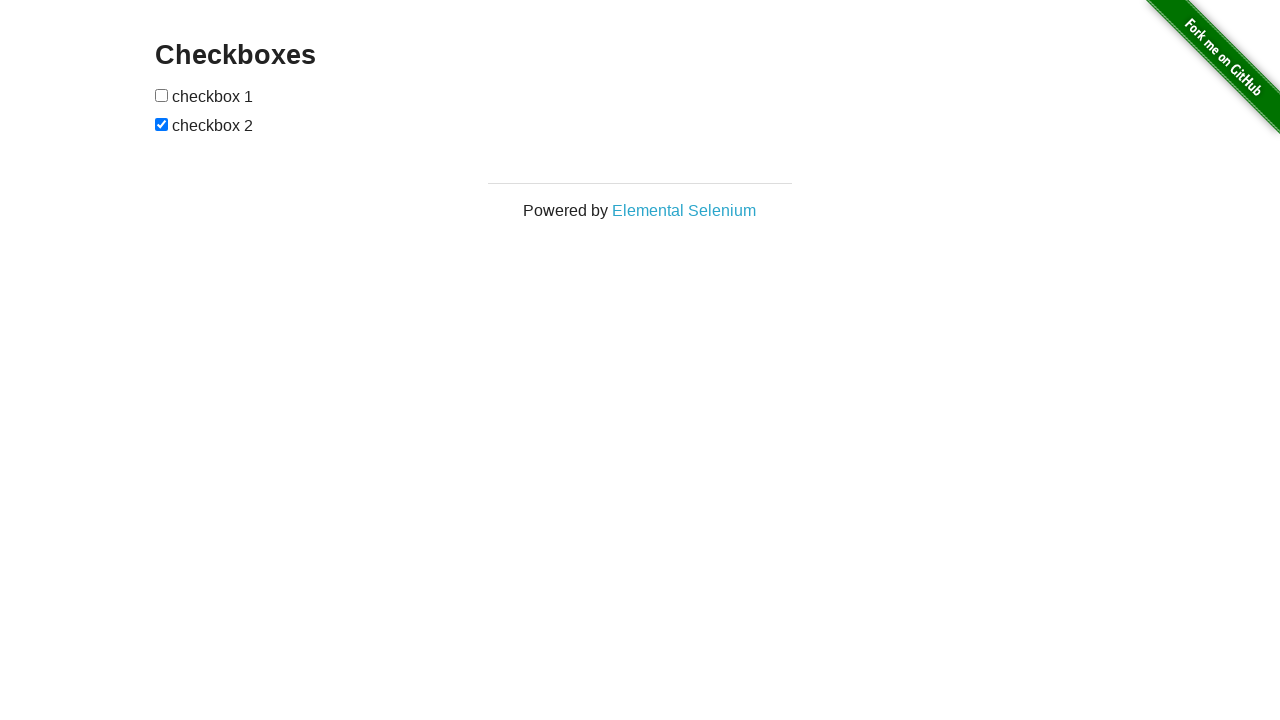

Waited for first checkbox to load
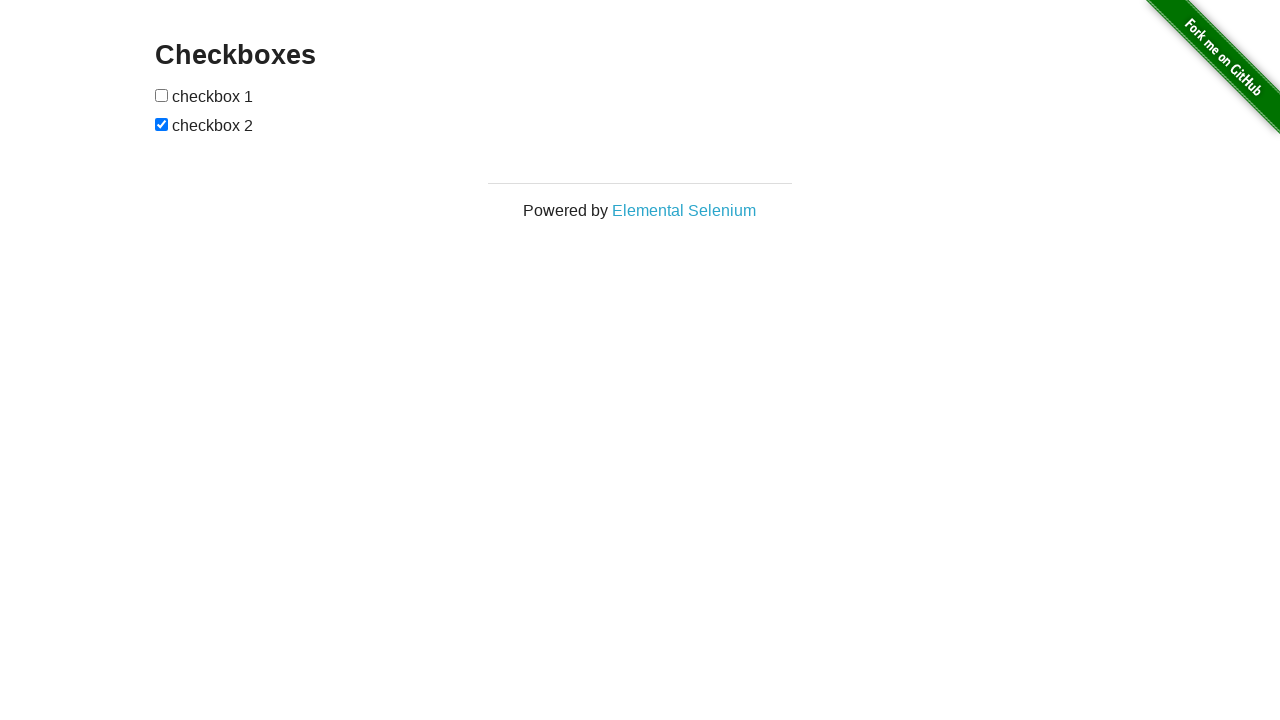

Verified first checkbox is unchecked
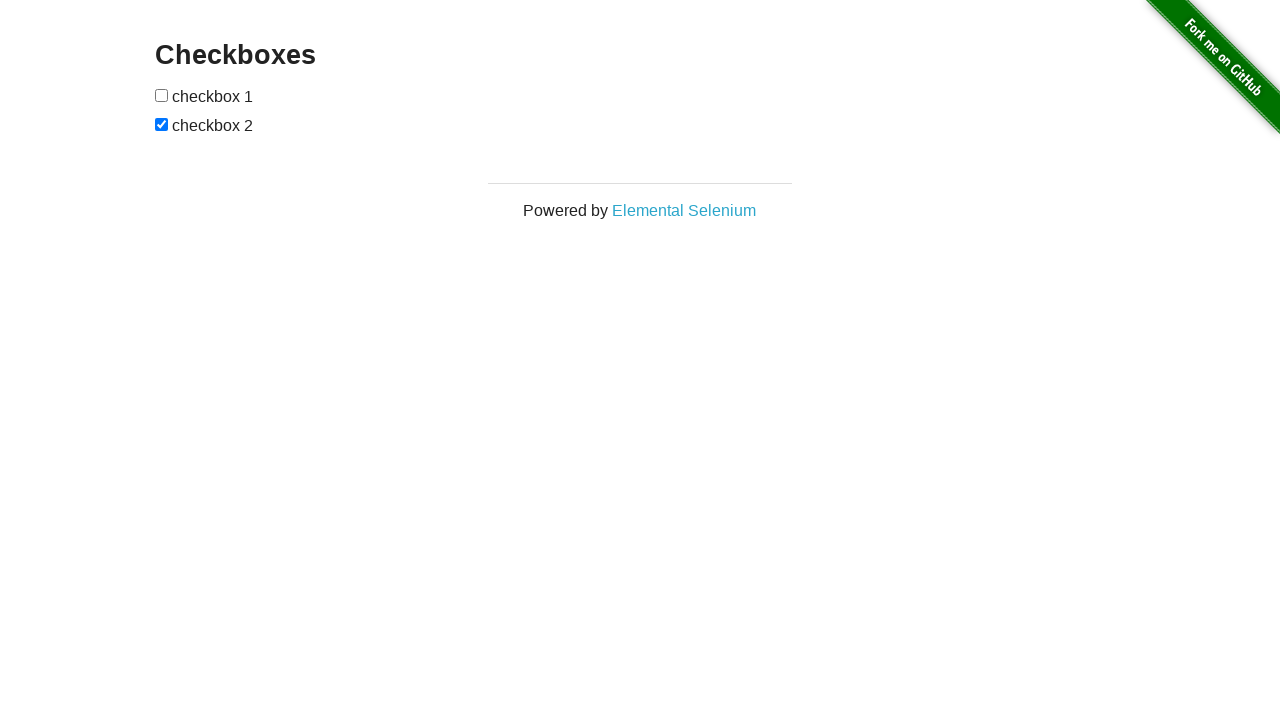

Waited for second checkbox to load
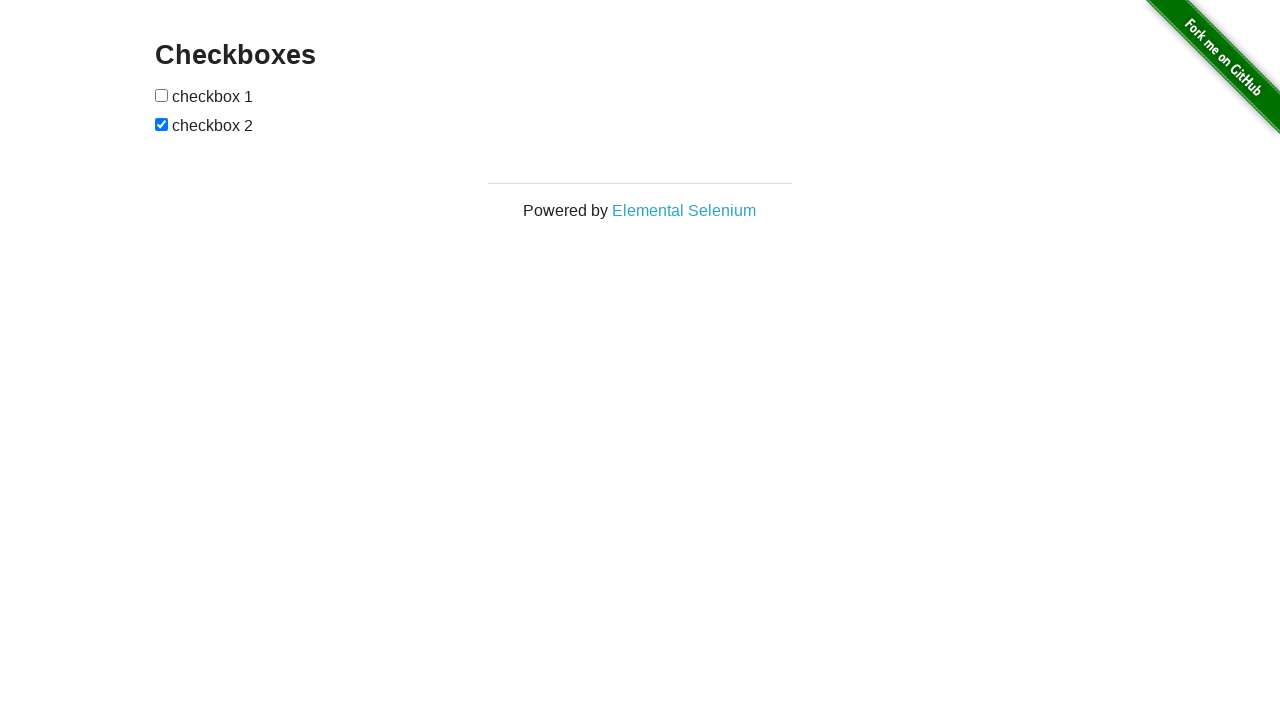

Clicked second checkbox to uncheck it
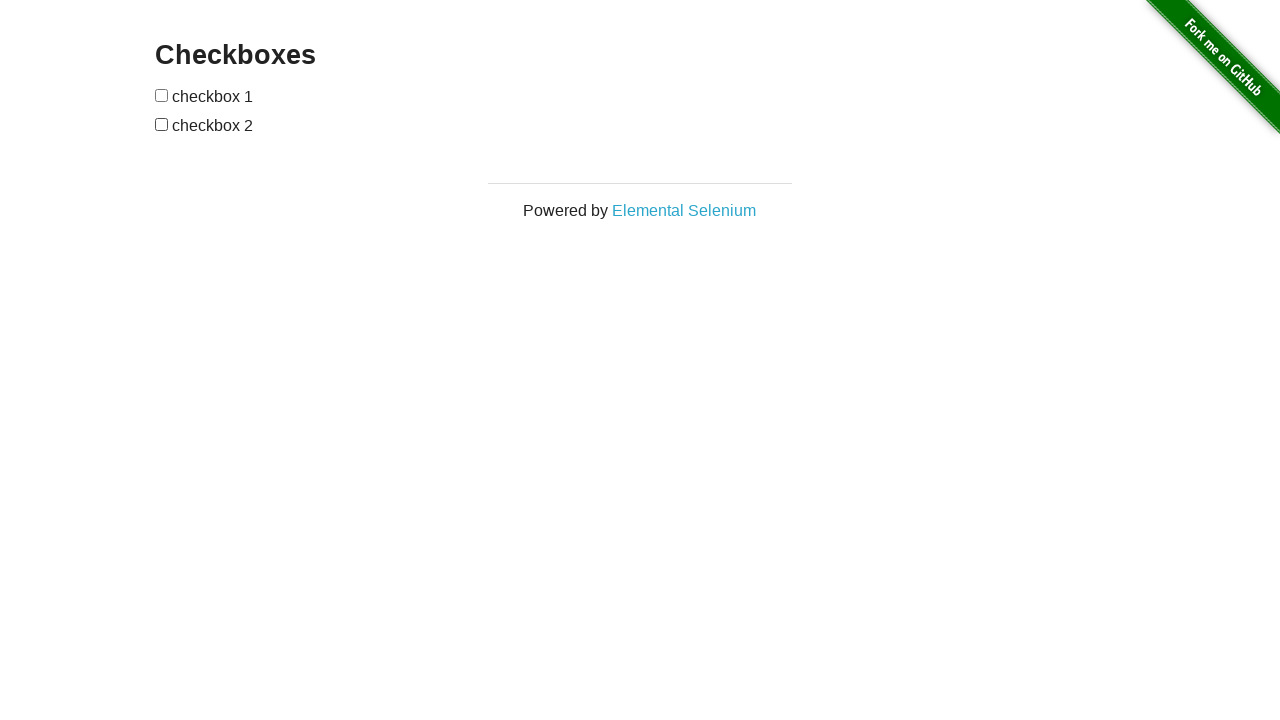

Verified second checkbox is now unchecked
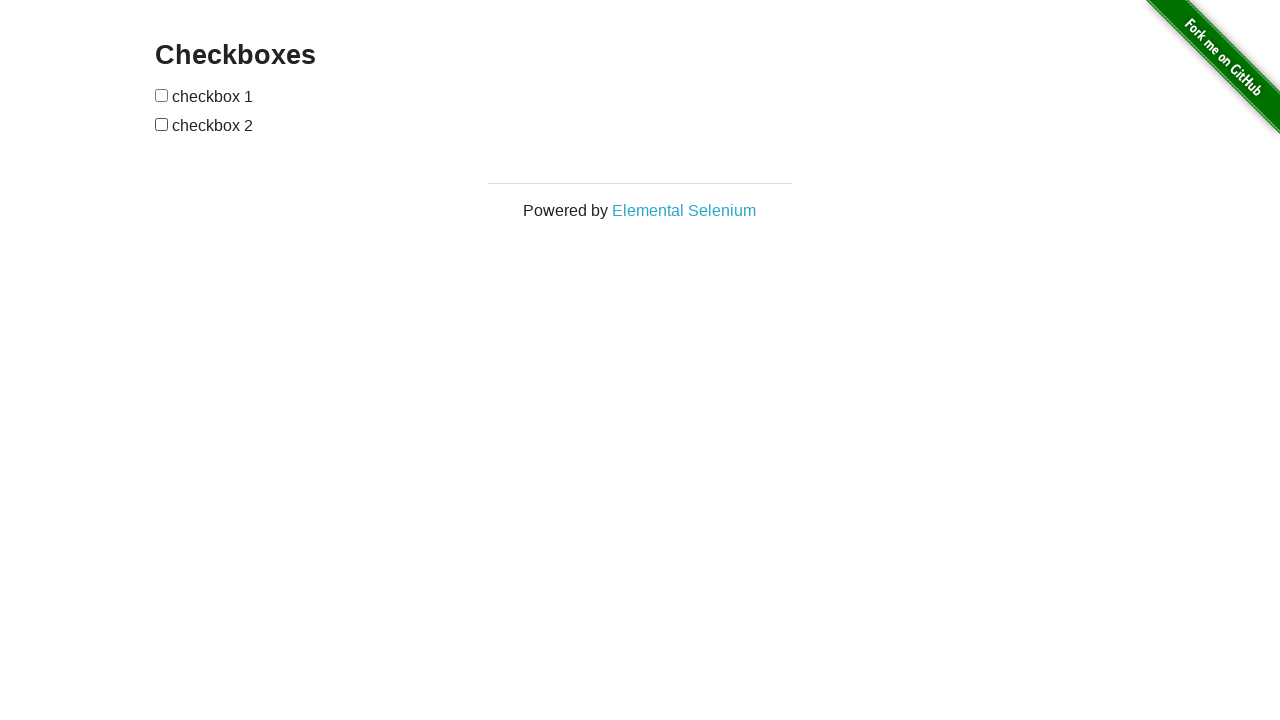

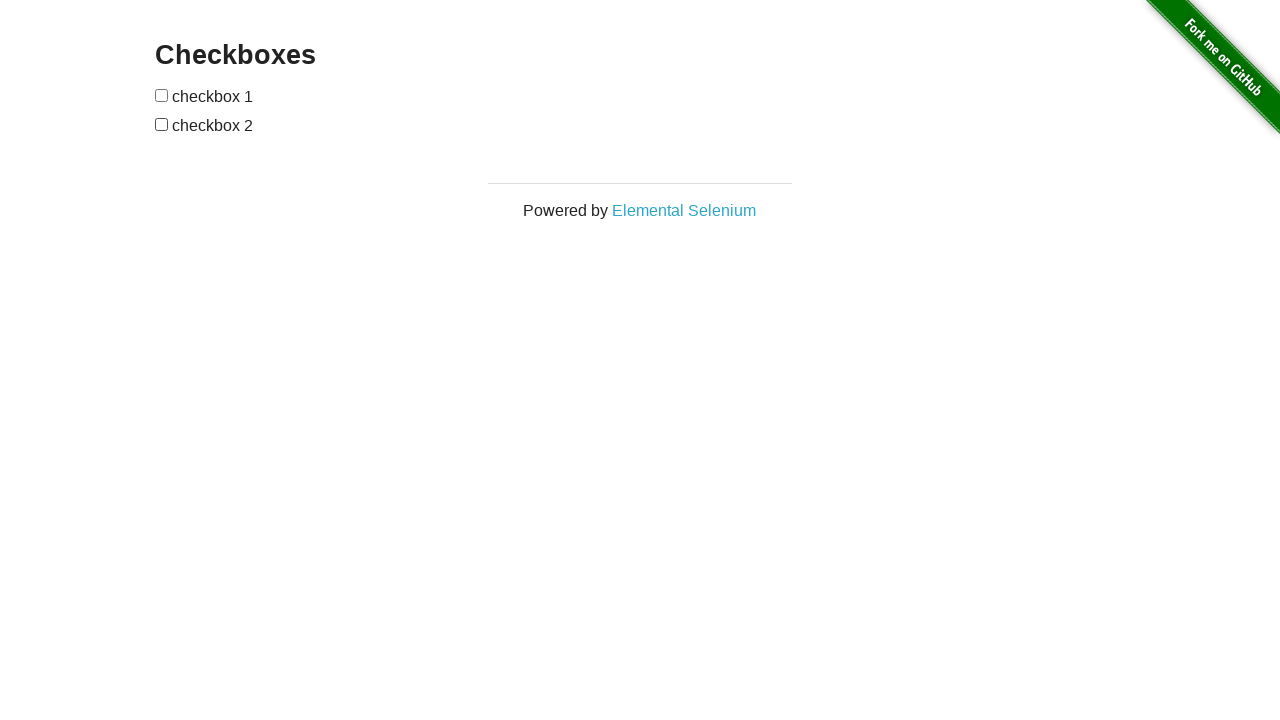